Tests dynamic loading example 1 by navigating to the dynamic loading page, selecting example 1, clicking start, and verifying "Hello World!" text appears after loading completes.

Starting URL: http://the-internet.herokuapp.com/

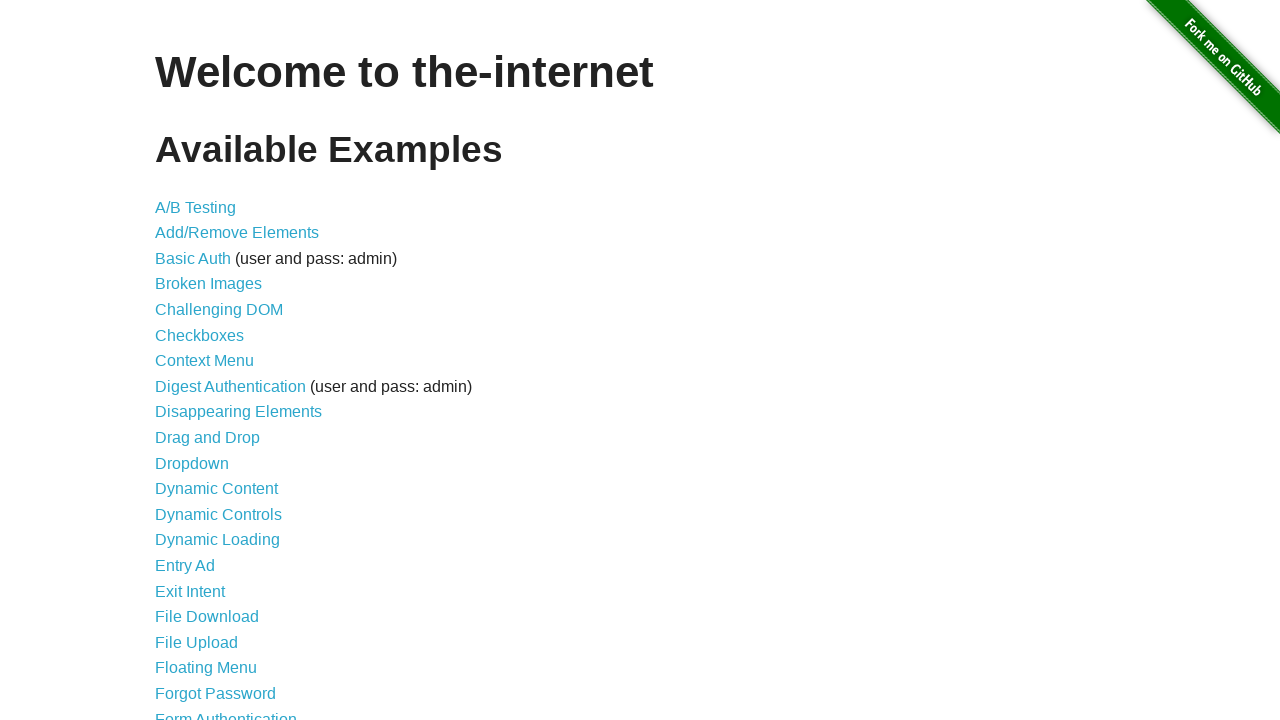

Clicked on dynamic loading link from homepage at (218, 540) on a[href*='dynamic_loading']
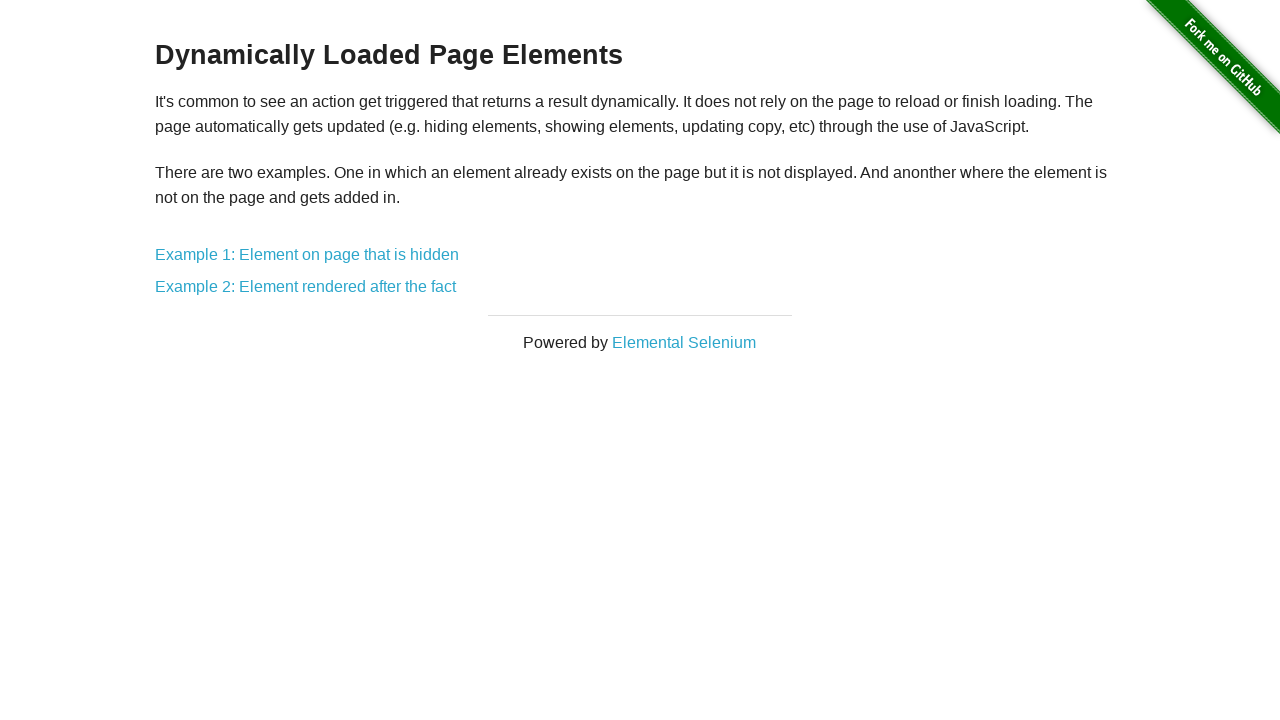

Selected dynamic loading example 1 at (307, 255) on a[href*='dynamic_loading/1']
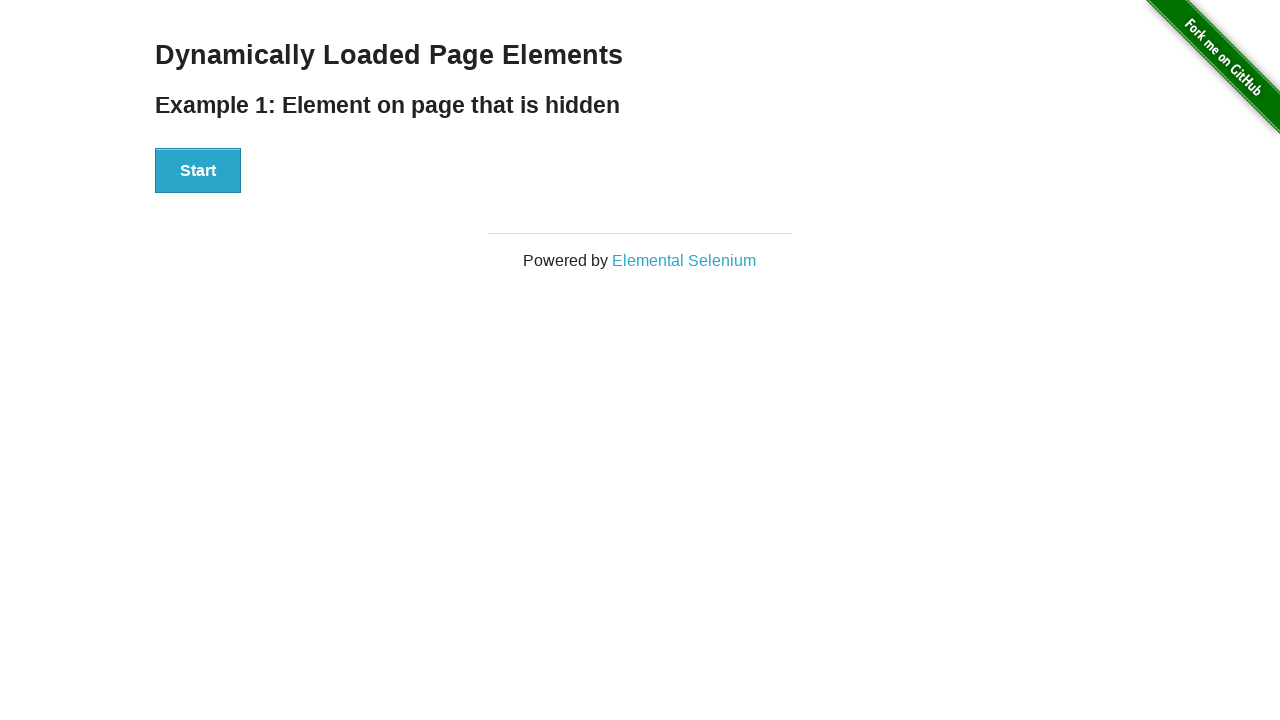

Clicked the start button to initiate dynamic loading at (198, 171) on #start button
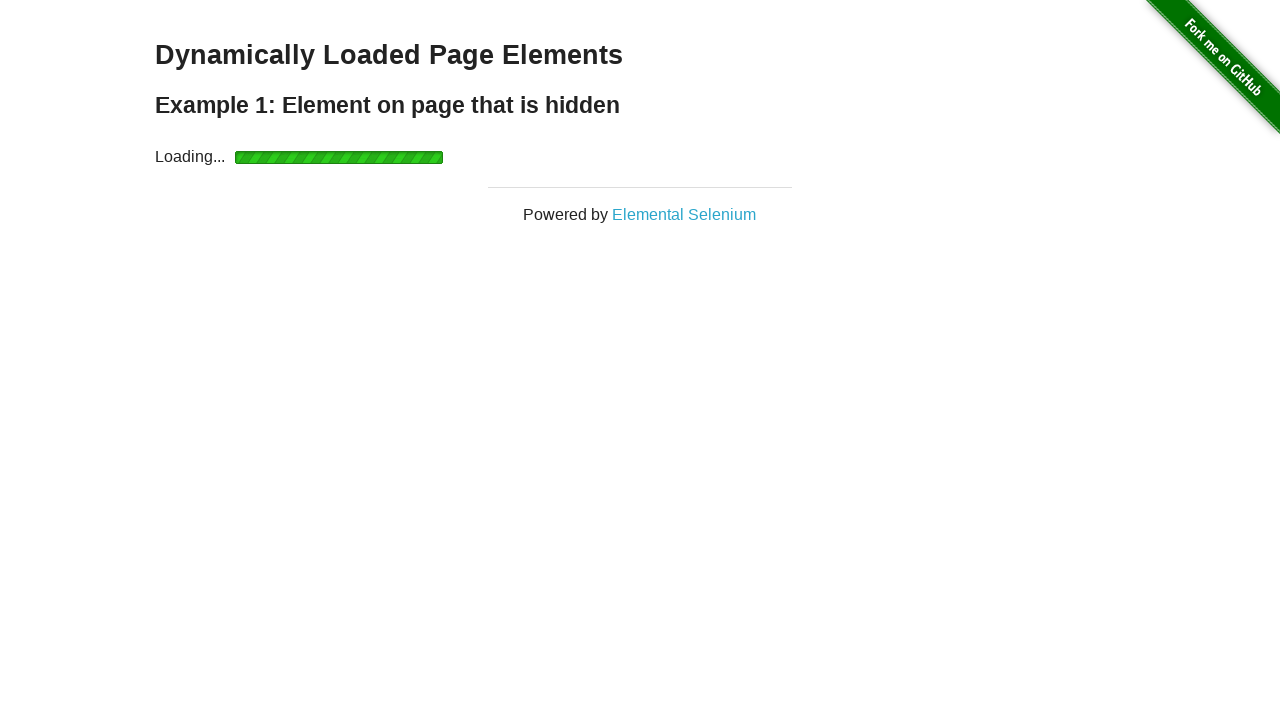

Loading indicator appeared
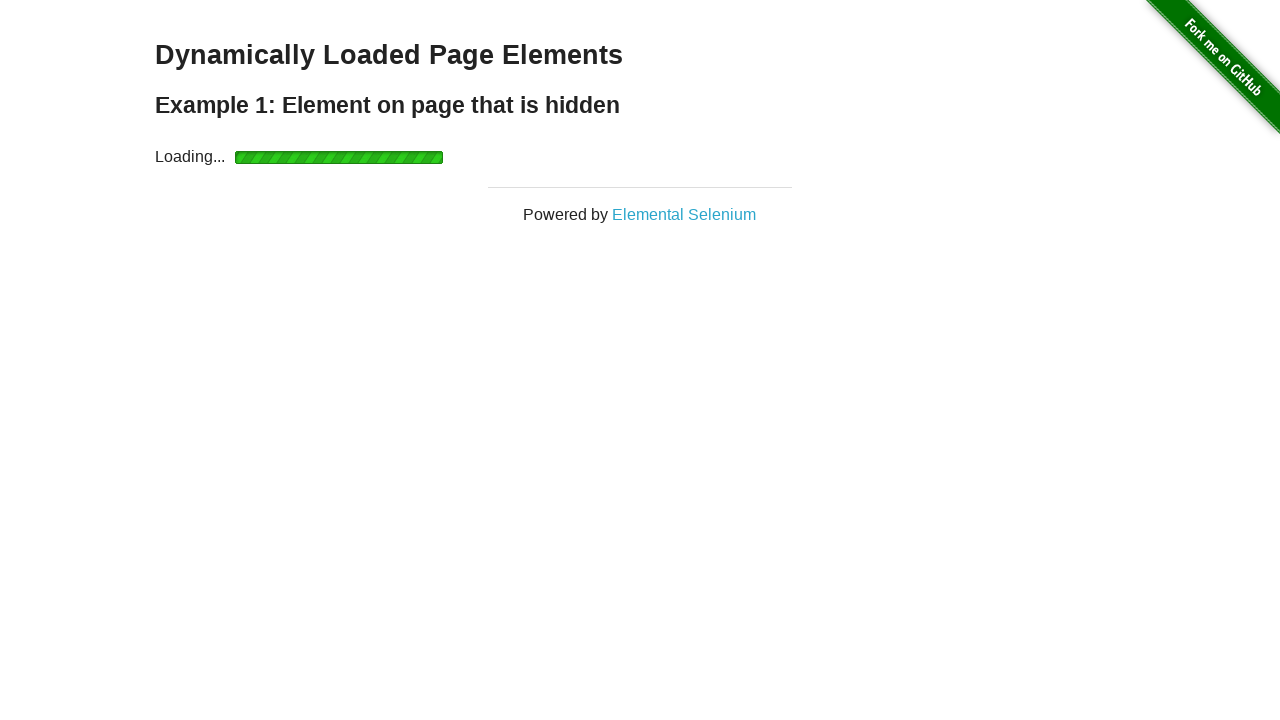

Finish text became visible after loading completed
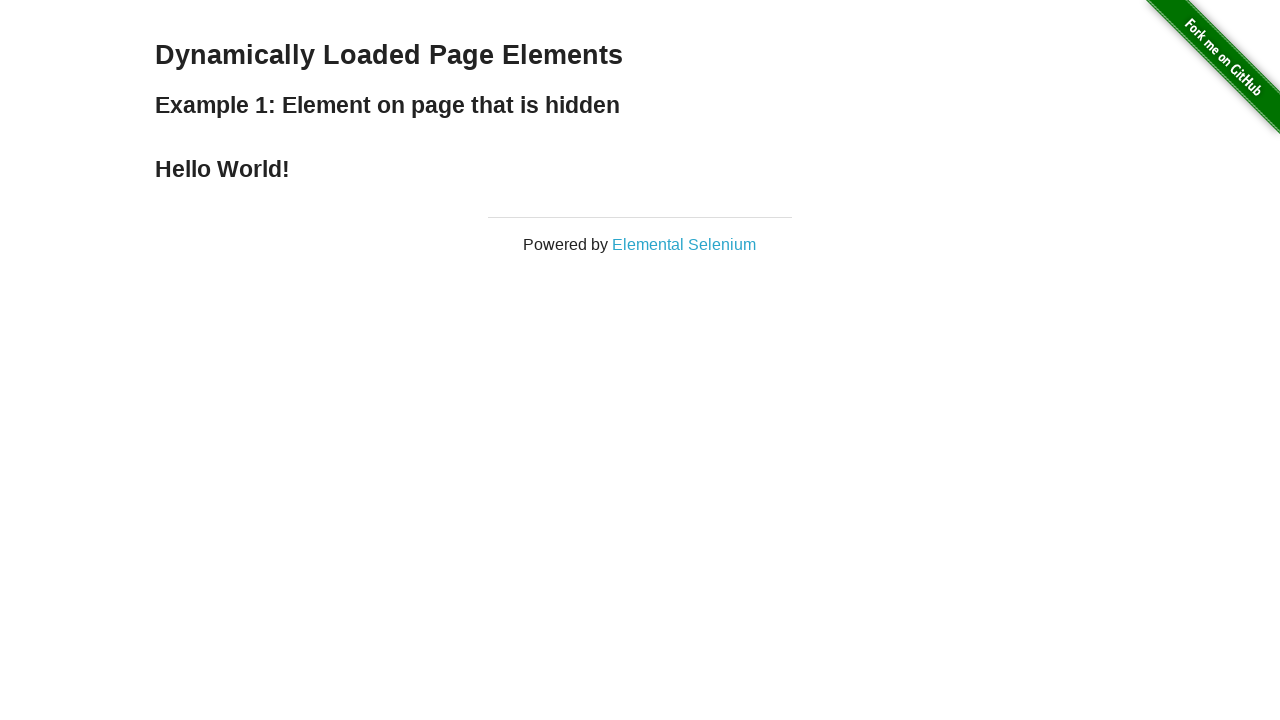

Retrieved finish text content
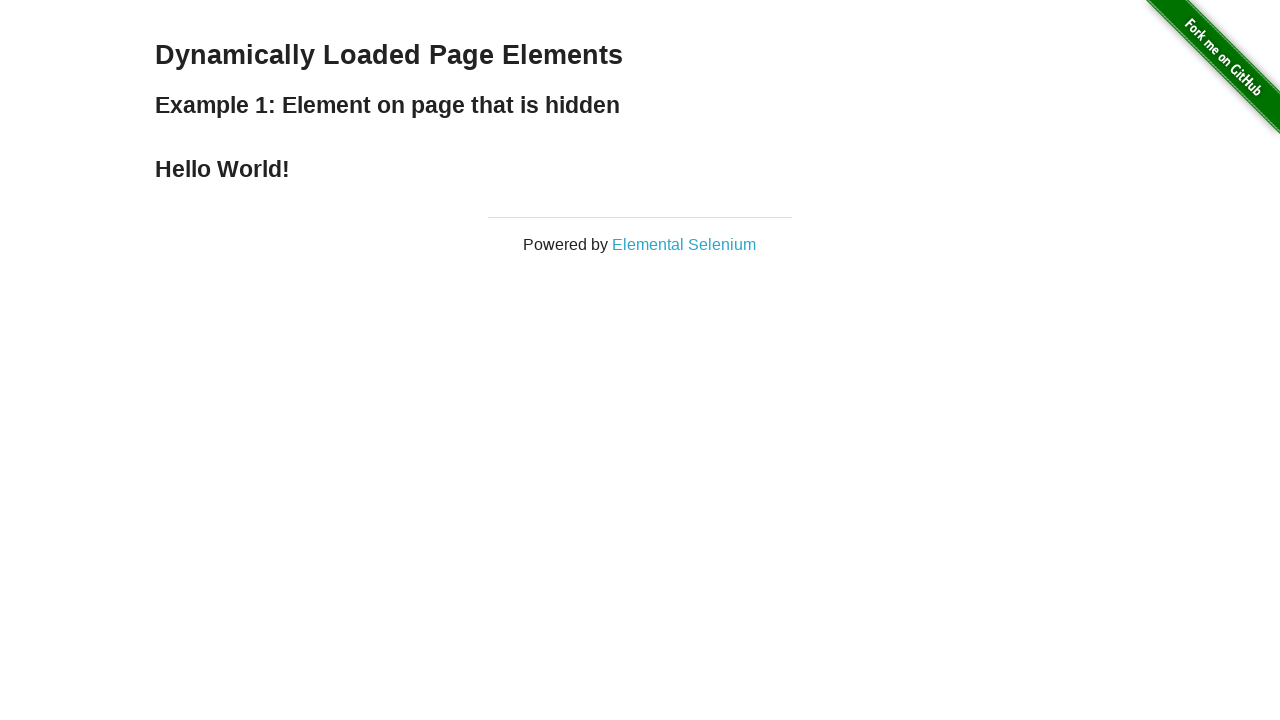

Verified that finish text equals 'Hello World!'
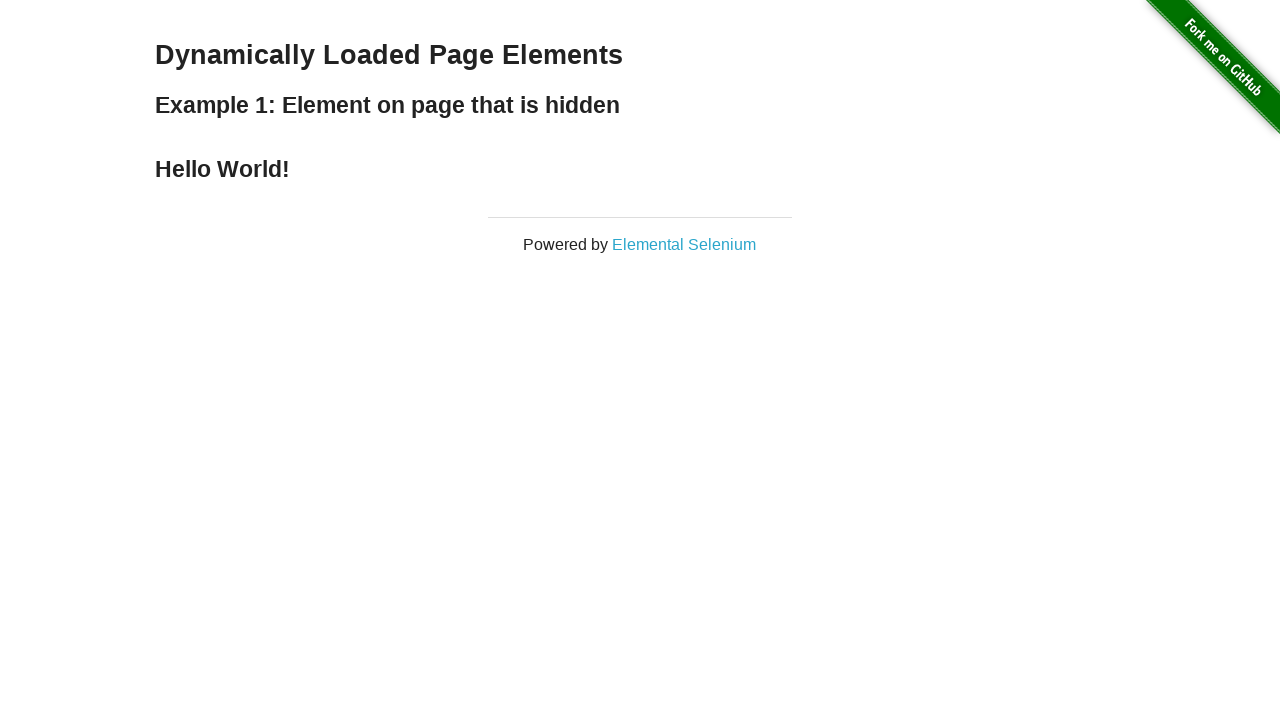

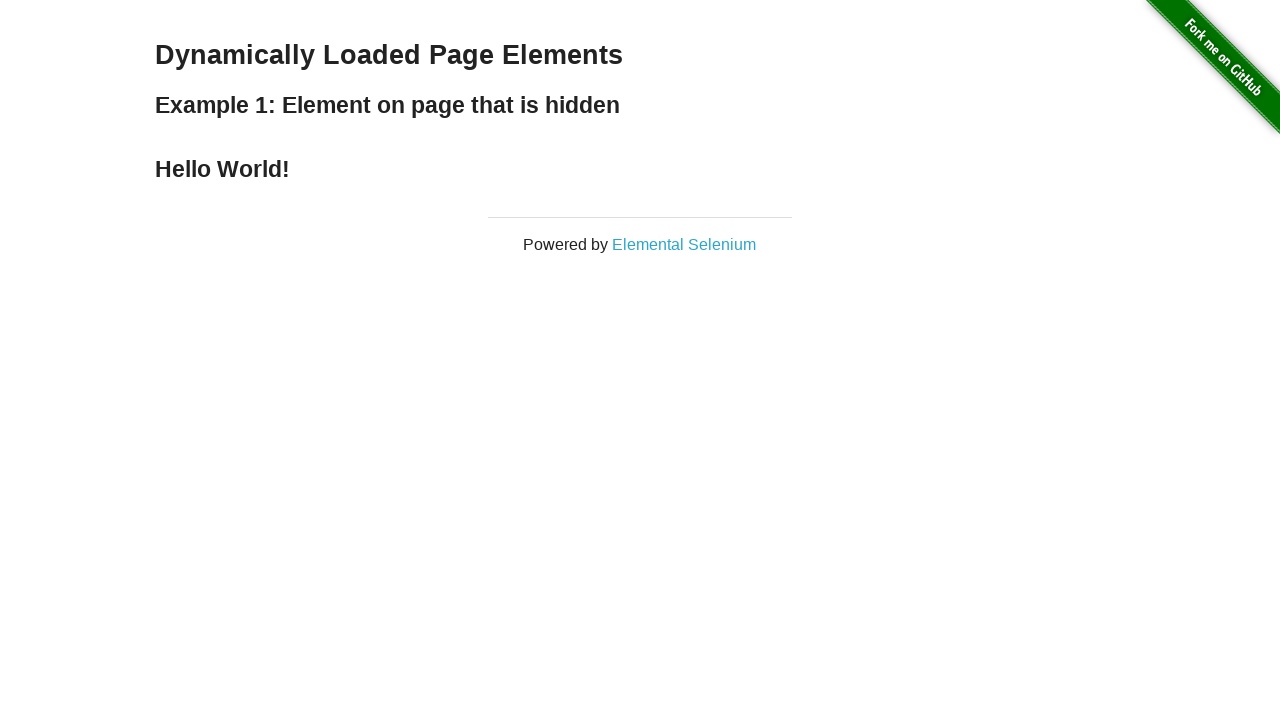